Navigates to W3Schools HTML tables page and verifies that the customers table is present and contains data rows

Starting URL: https://www.w3schools.com/html/html_tables.asp

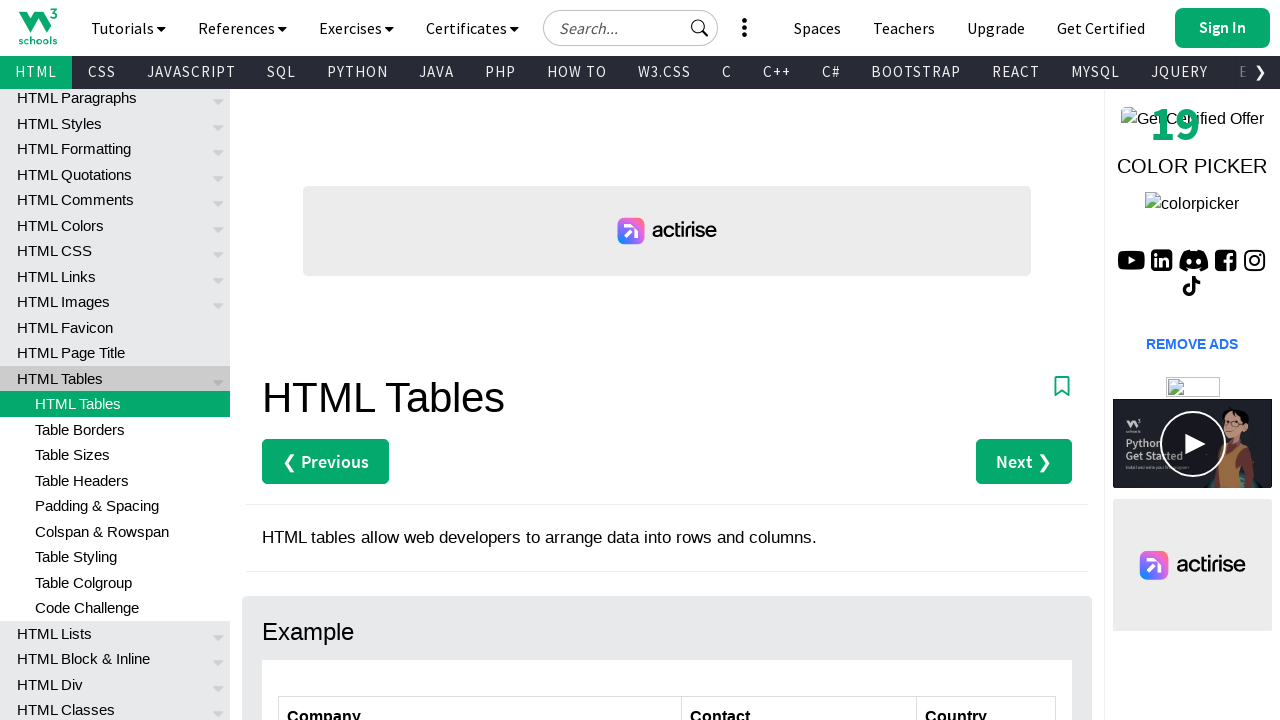

Navigated to W3Schools HTML tables page
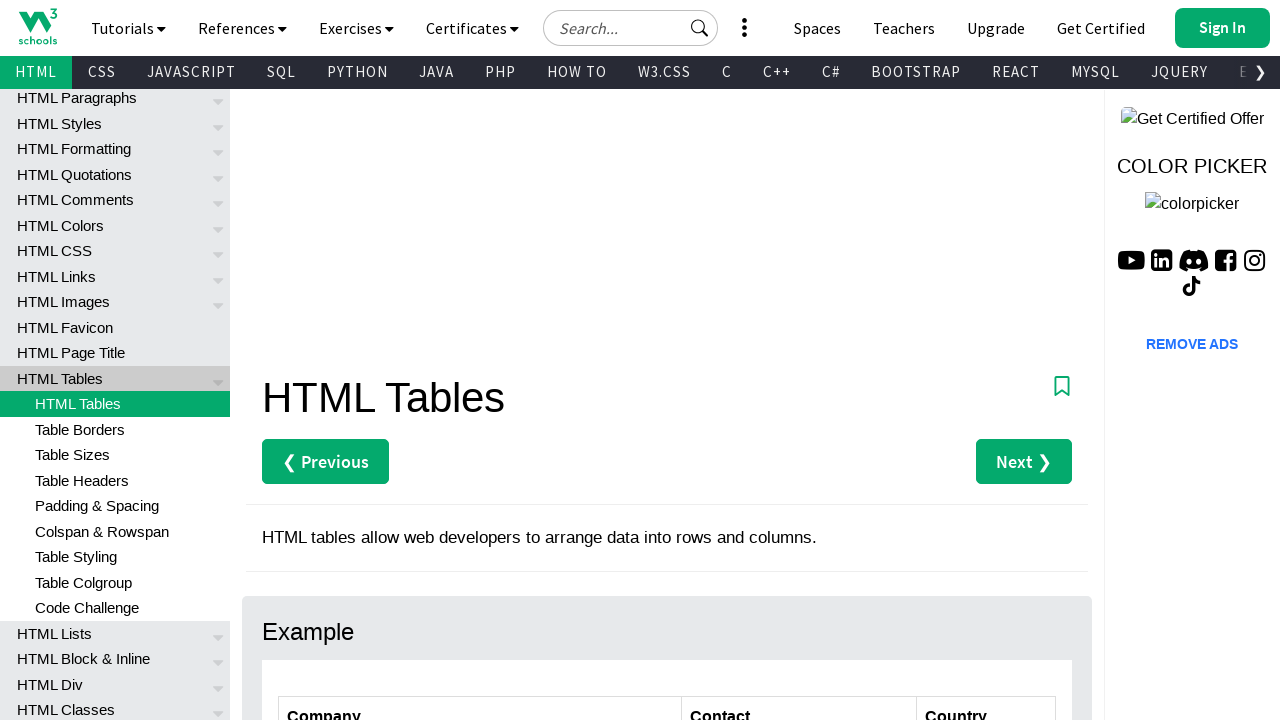

Customers table loaded and is visible
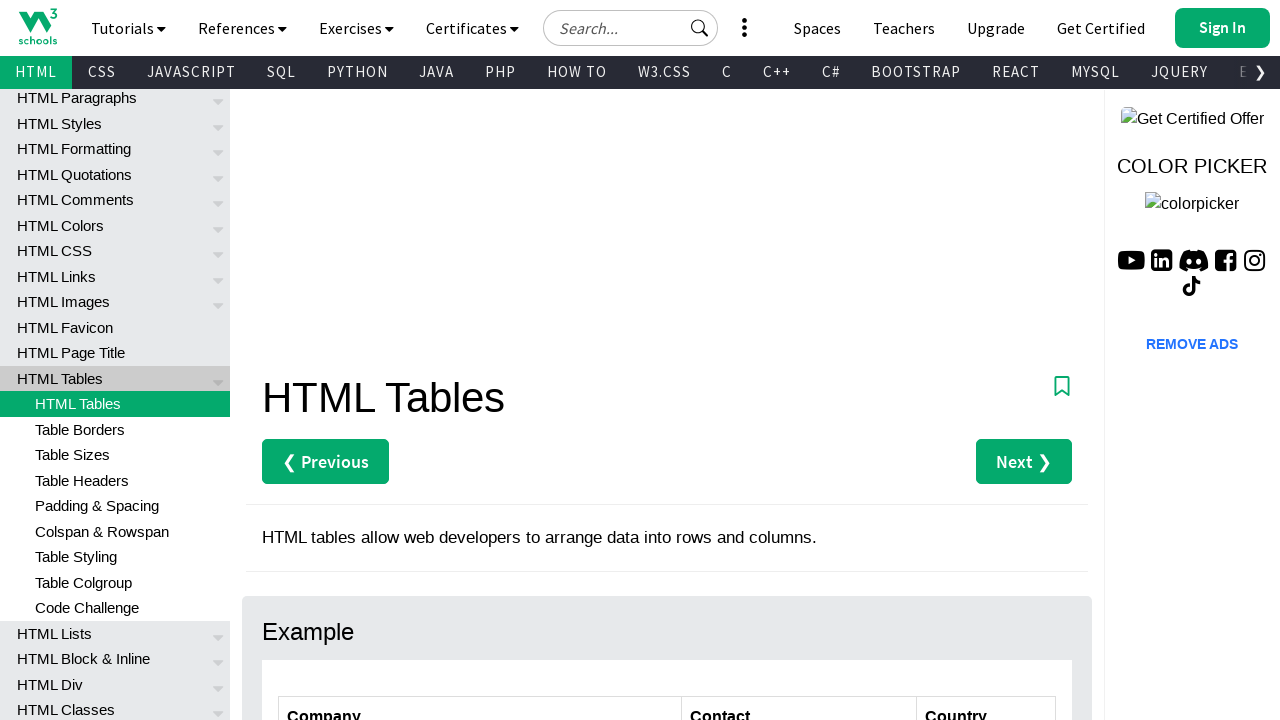

Located all table rows in customers table
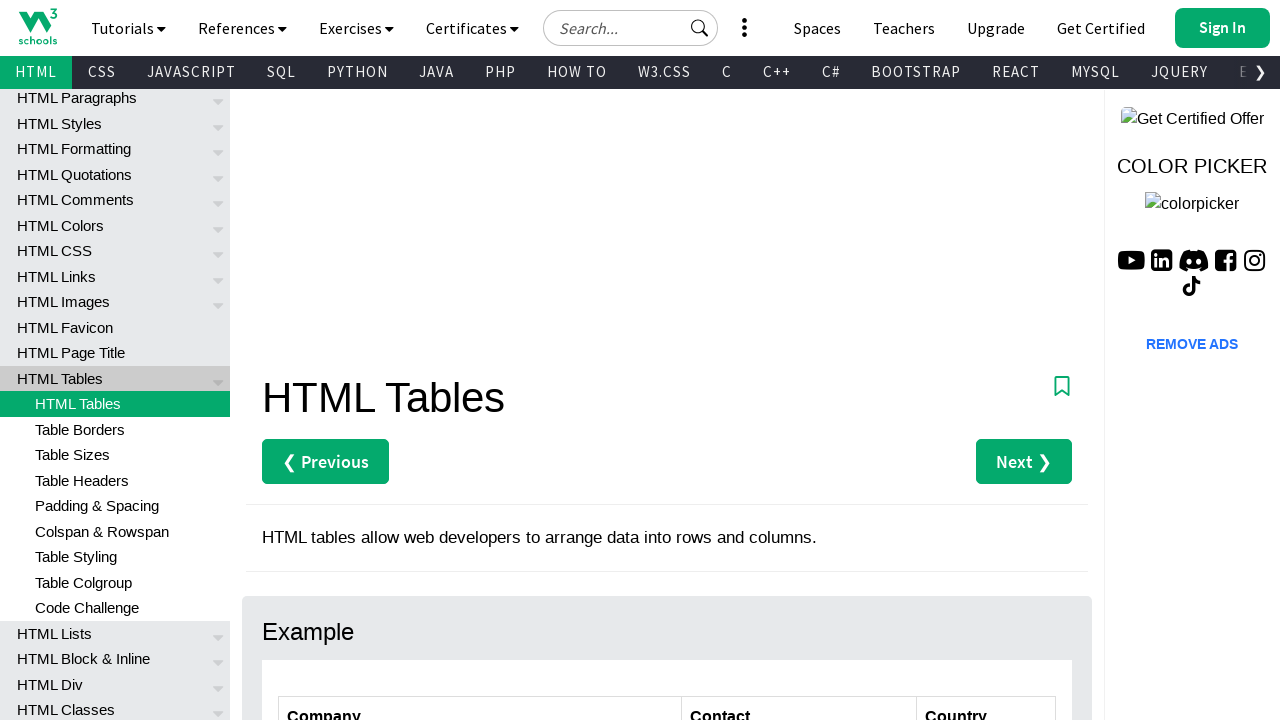

Verified that customers table contains multiple data rows
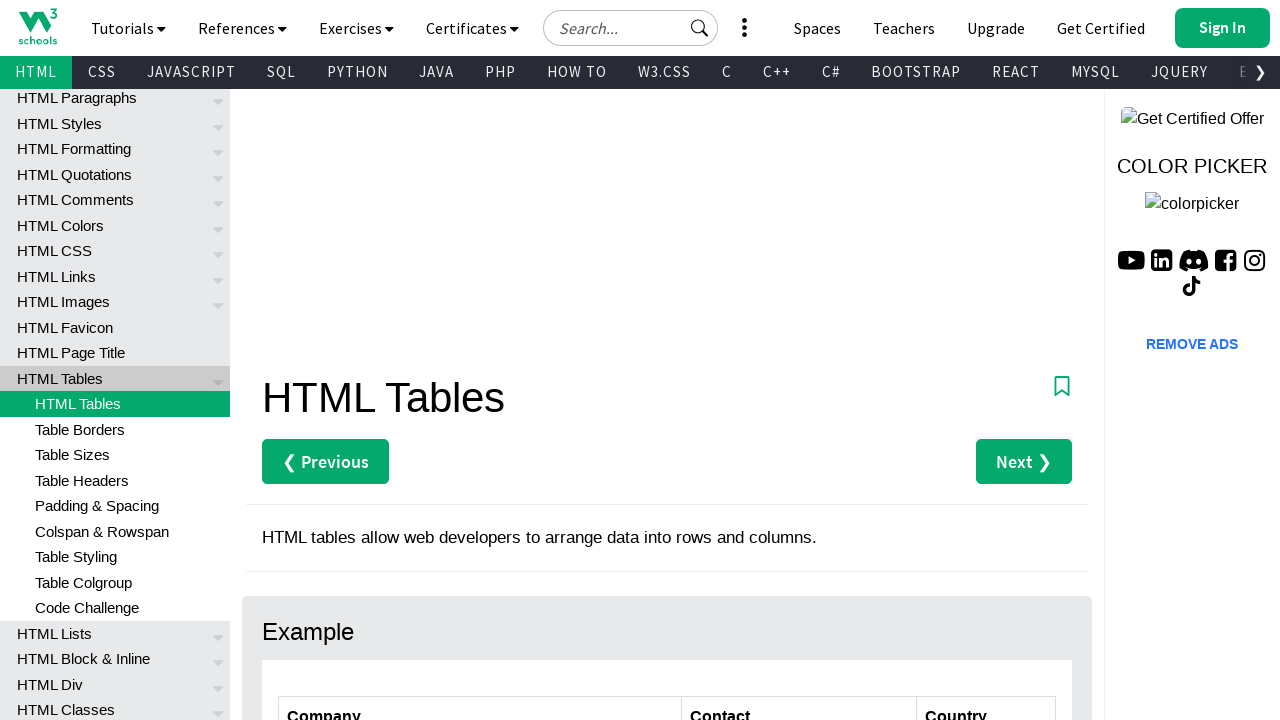

Located all table cells in customers table
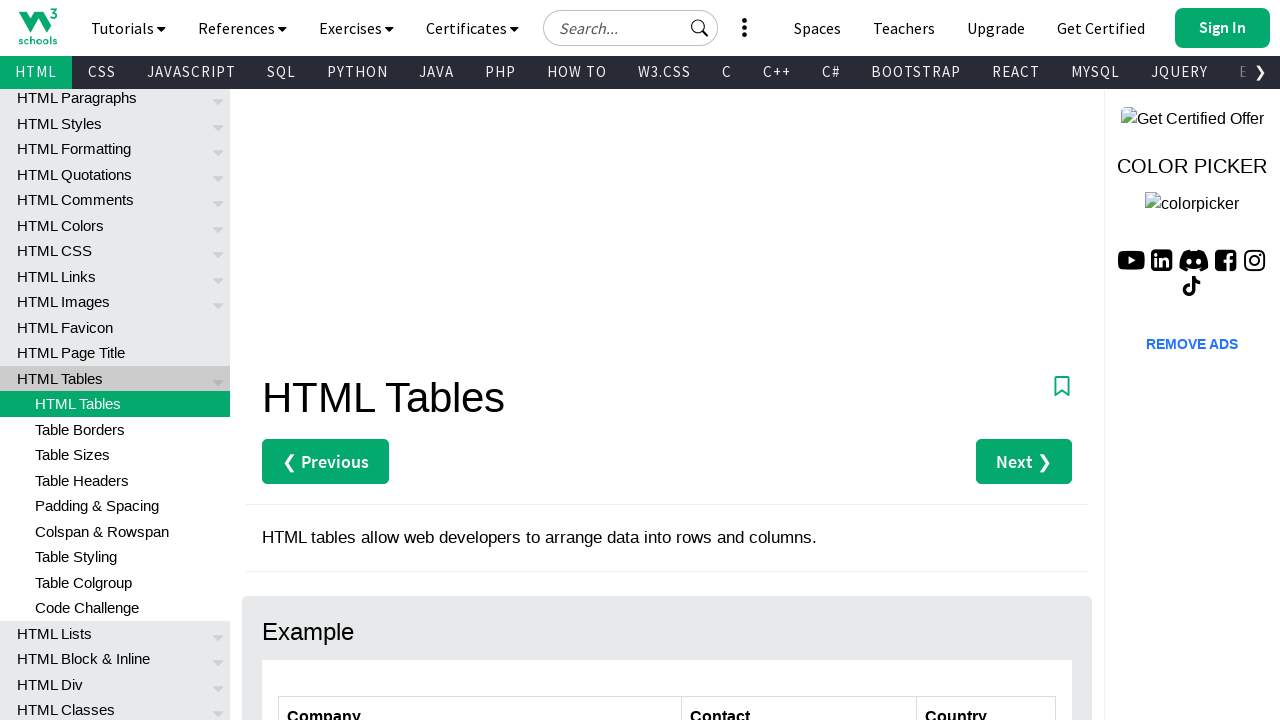

Verified that customers table contains data cells
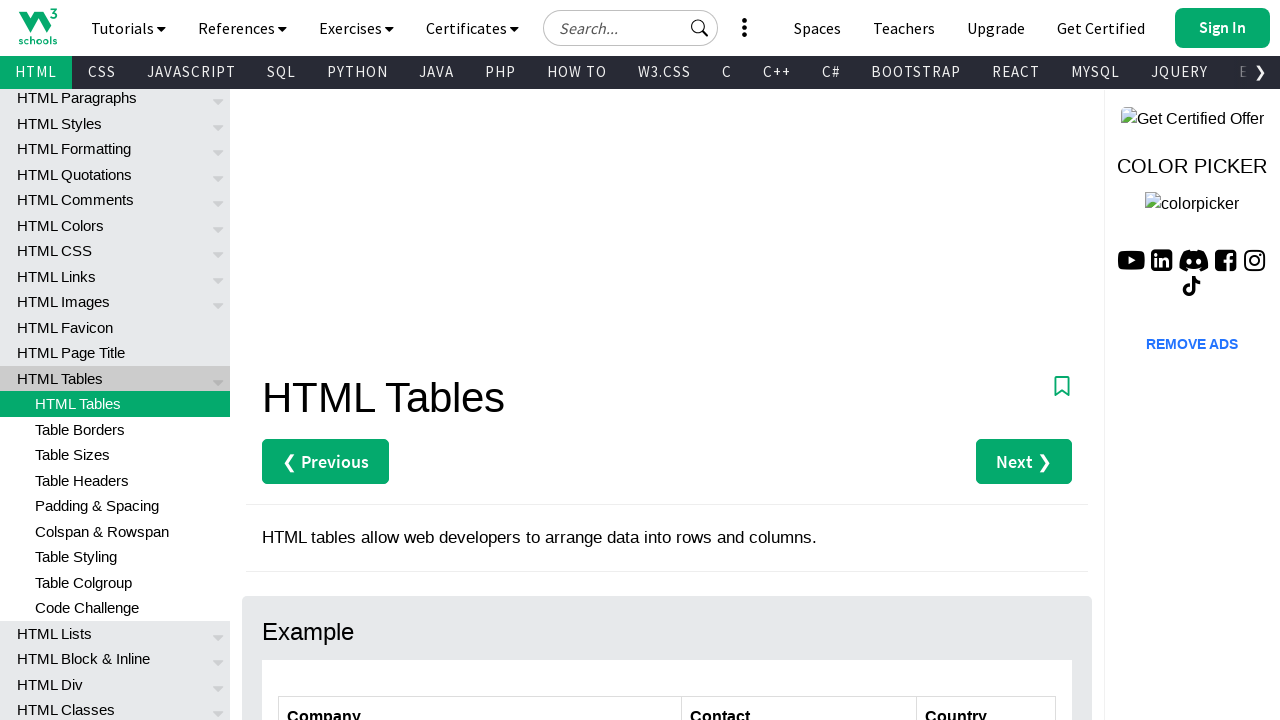

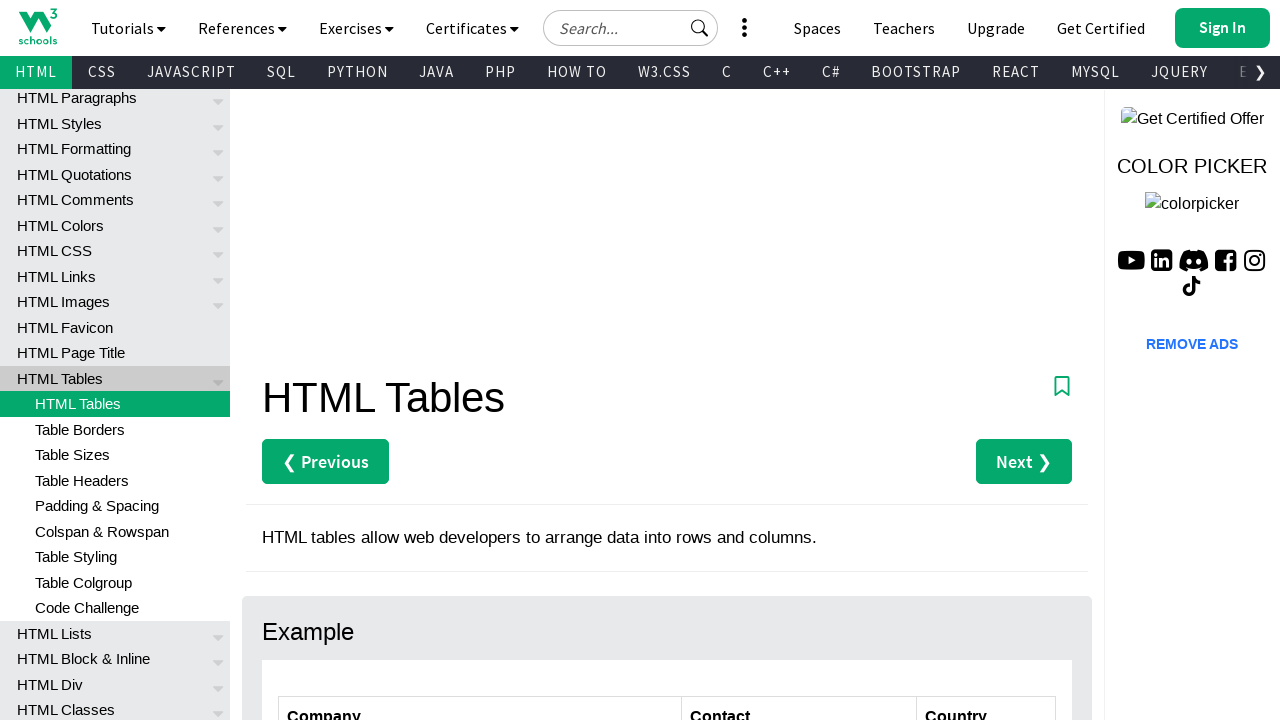